Tests the demo blog post page that showcases various blog post components including lists, blockquotes, panels, tables, code blocks, footnotes, images, and headings.

Starting URL: https://www.the-frontview.dev/posts/demo

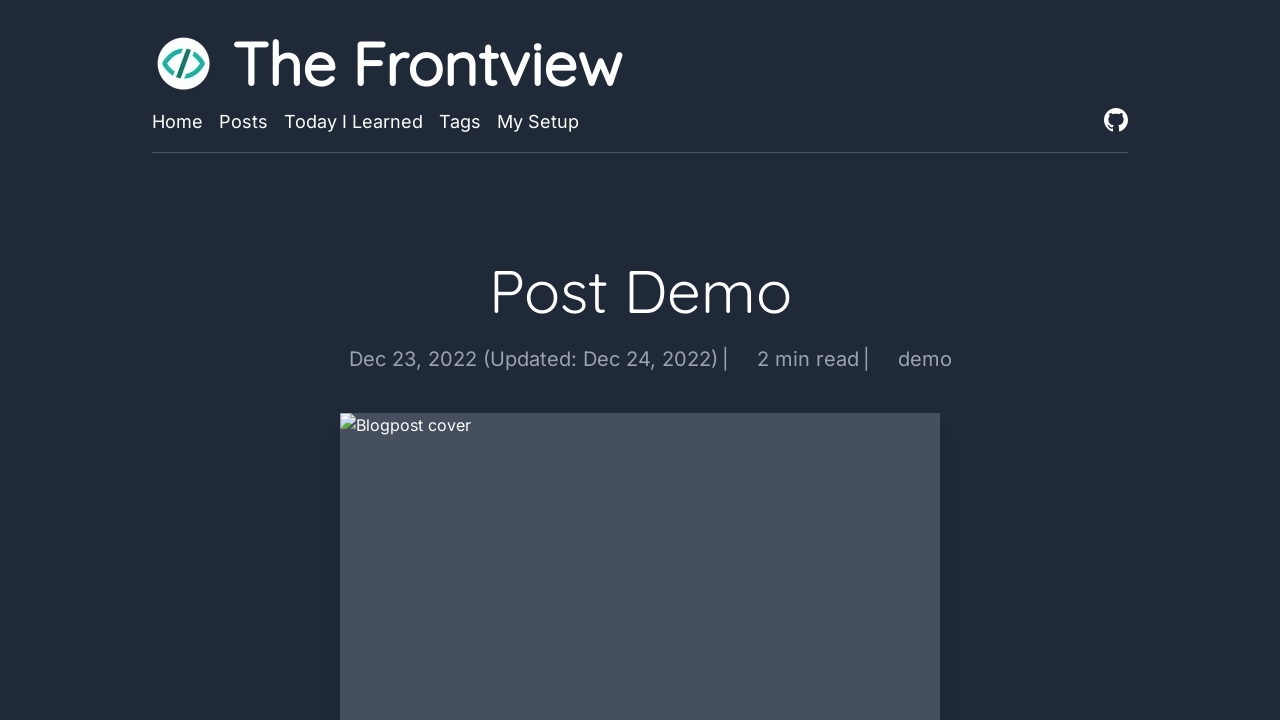

Waited for h1 heading to load
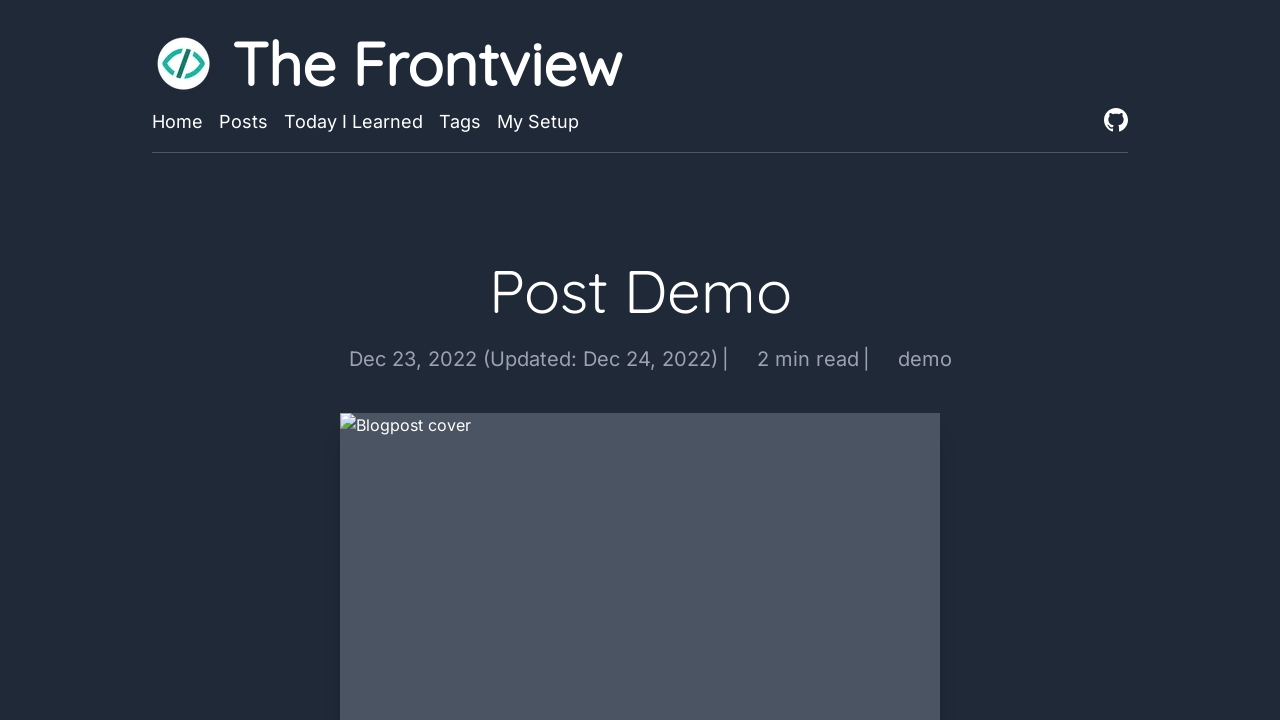

Verified The Frontview Icon is visible in header
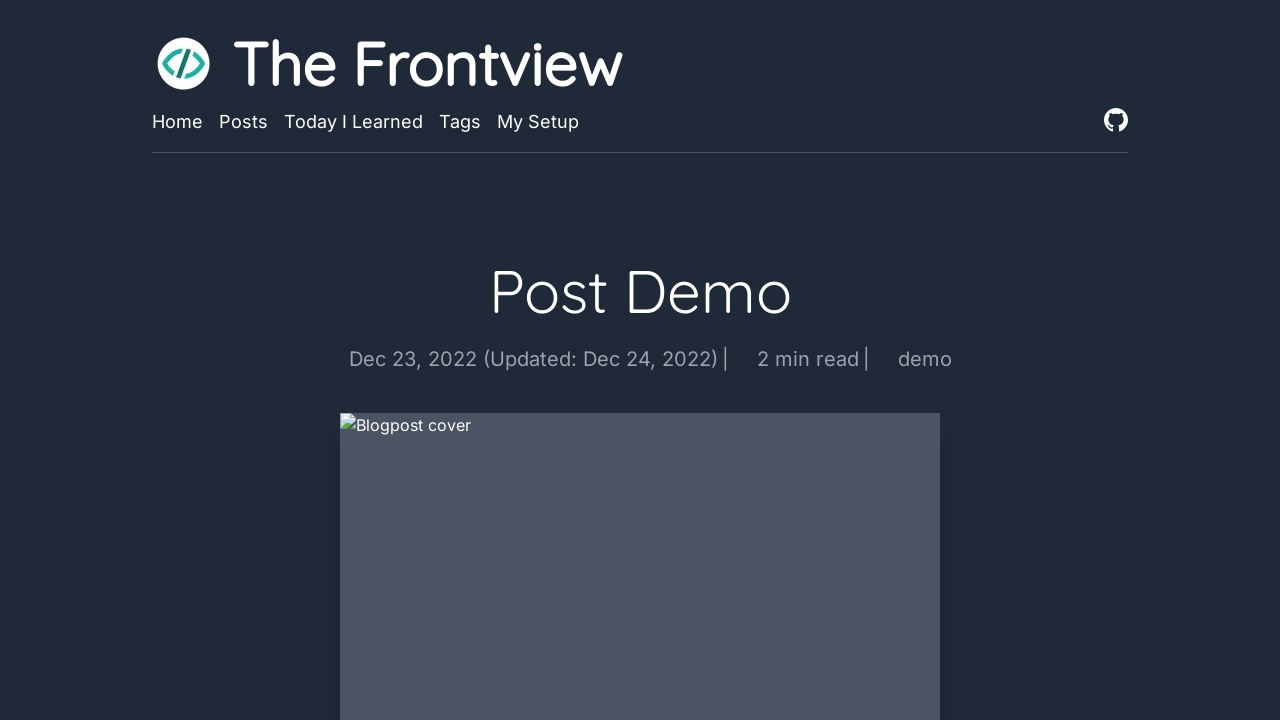

Verified footer copyright text is visible
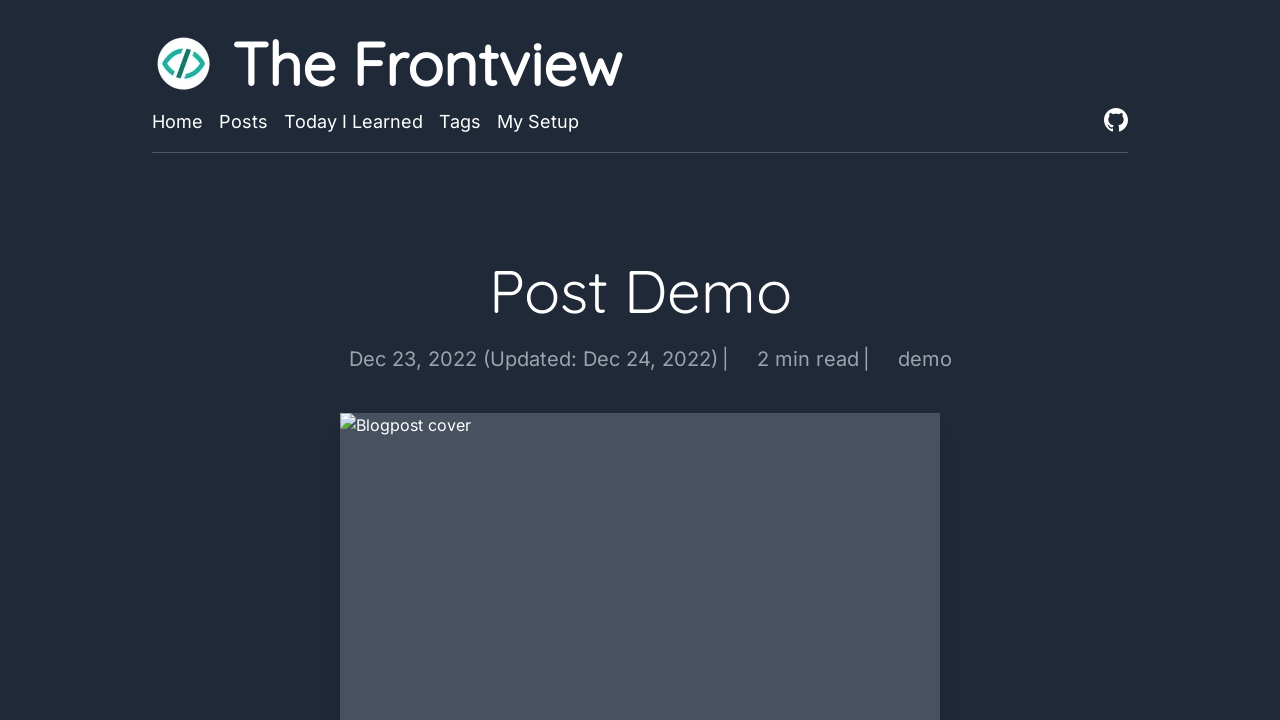

Verified scroll progress indicator is visible
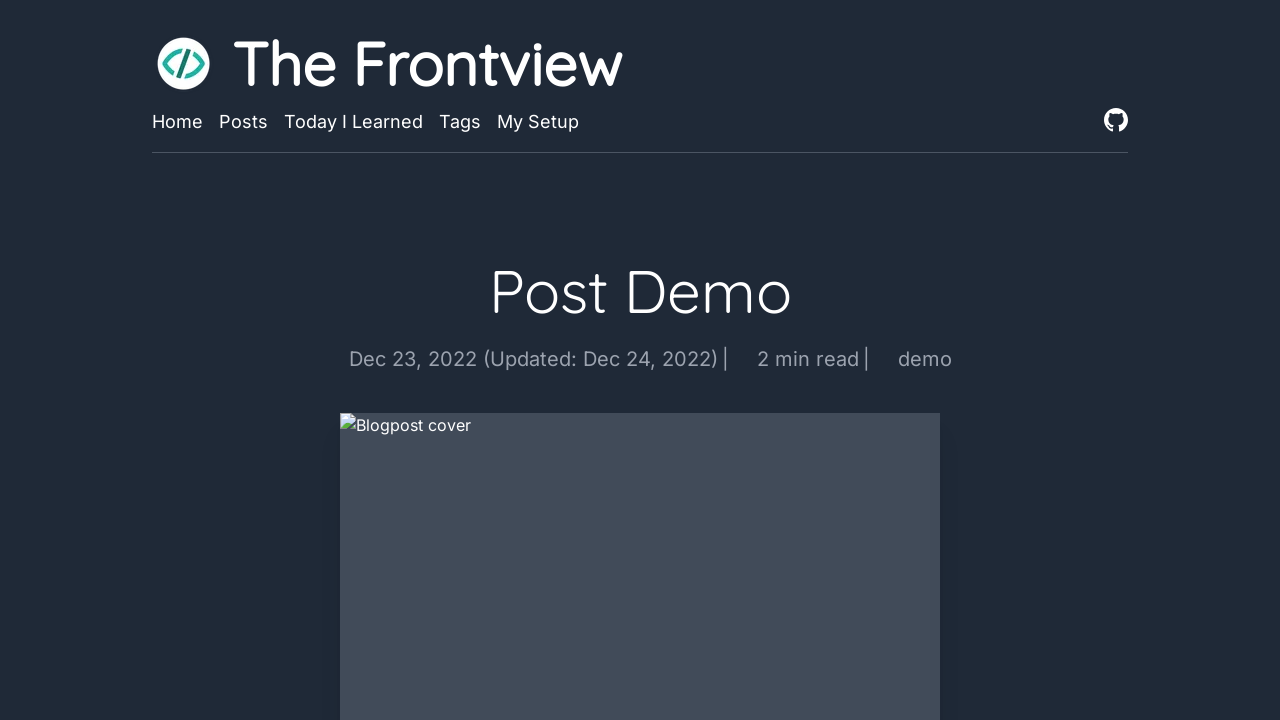

Verified 'Post Demo' heading is visible
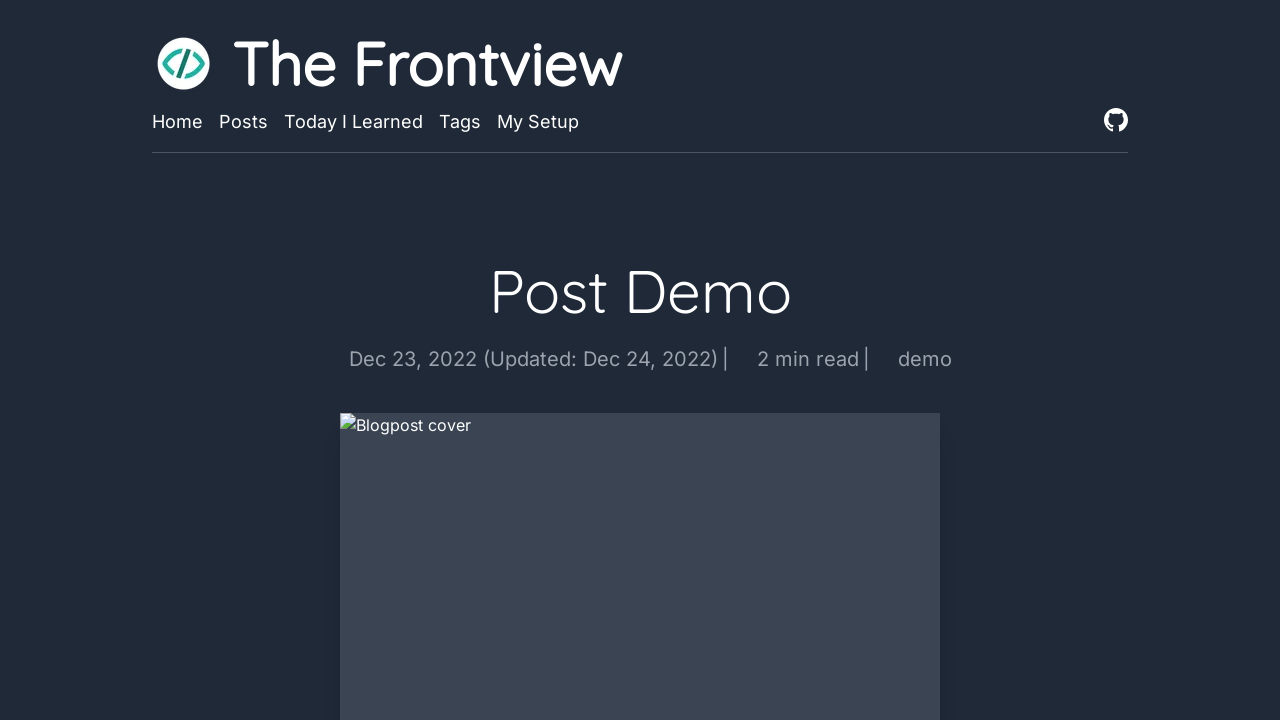

Verified blogpost cover image is visible
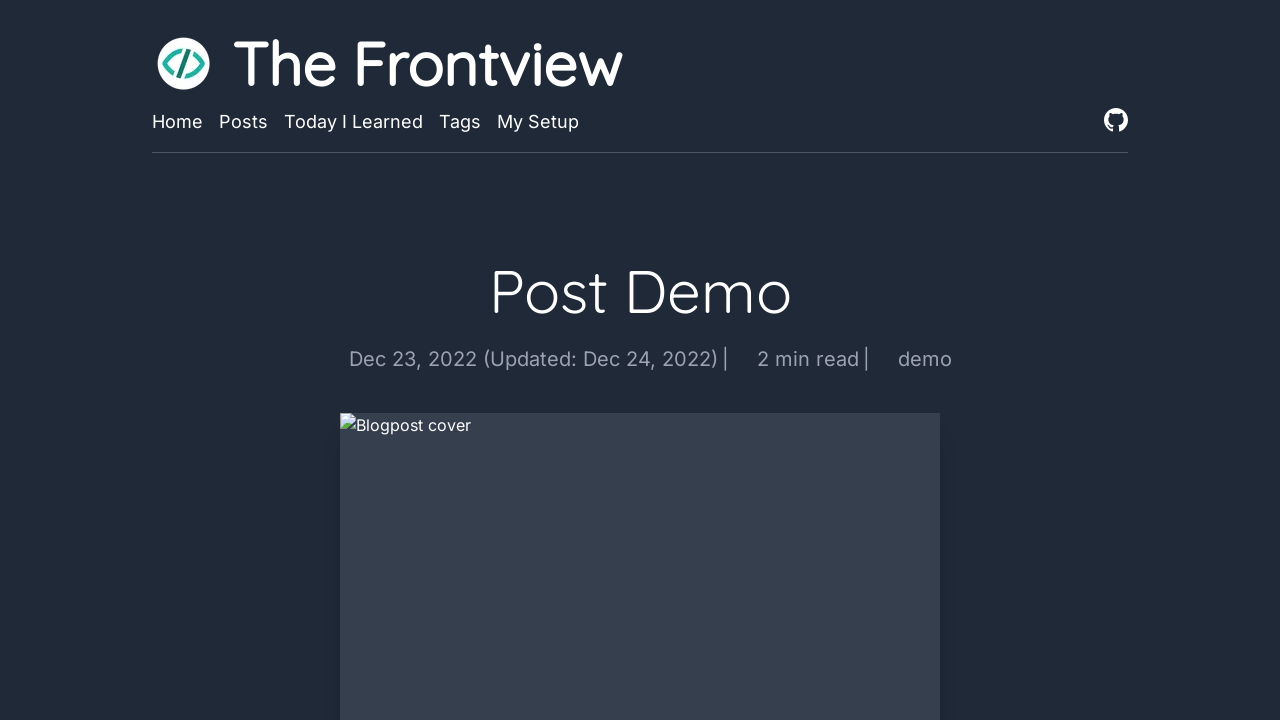

Verified Twitter social media link is visible
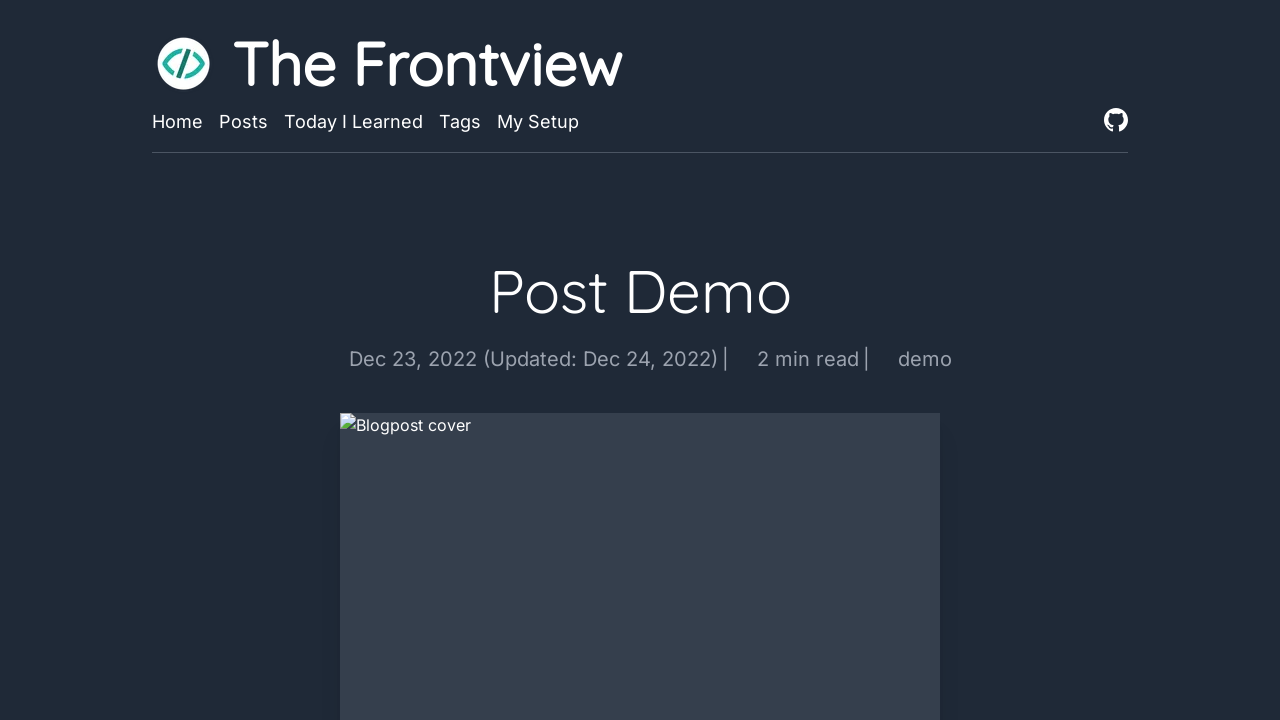

Verified Mastodon social media link is visible
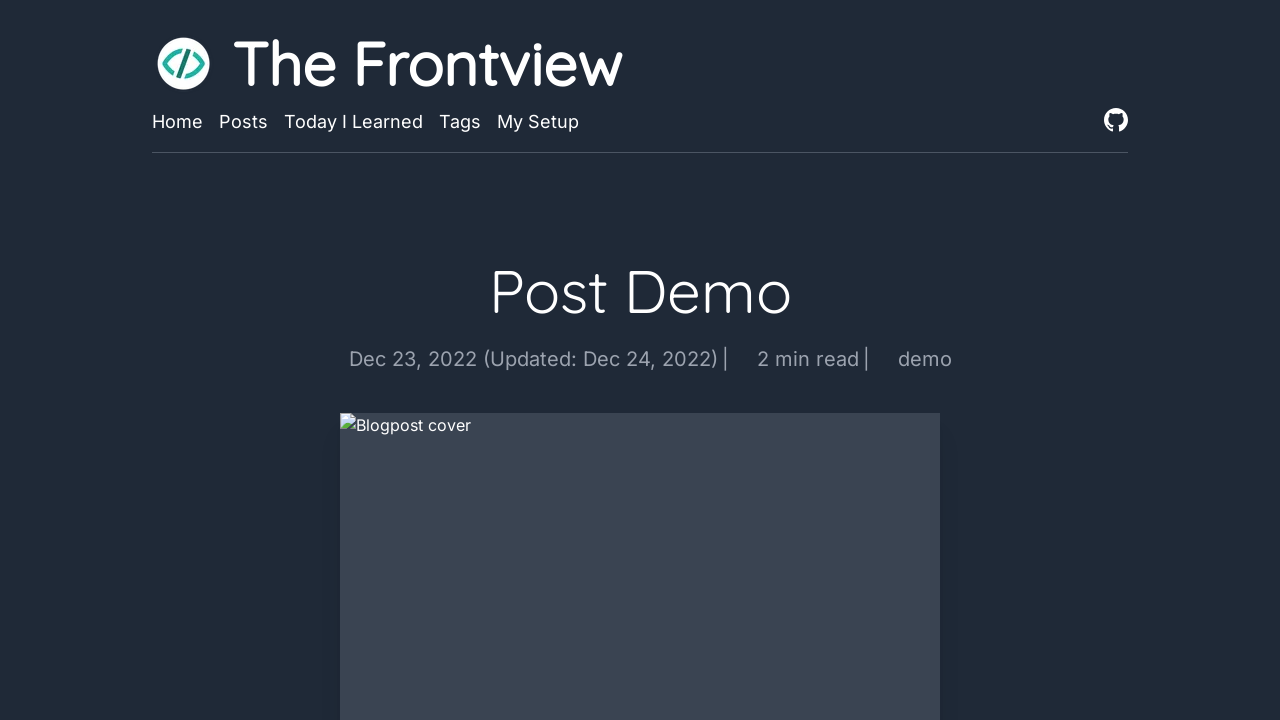

Verified 'Table of contents' heading is visible
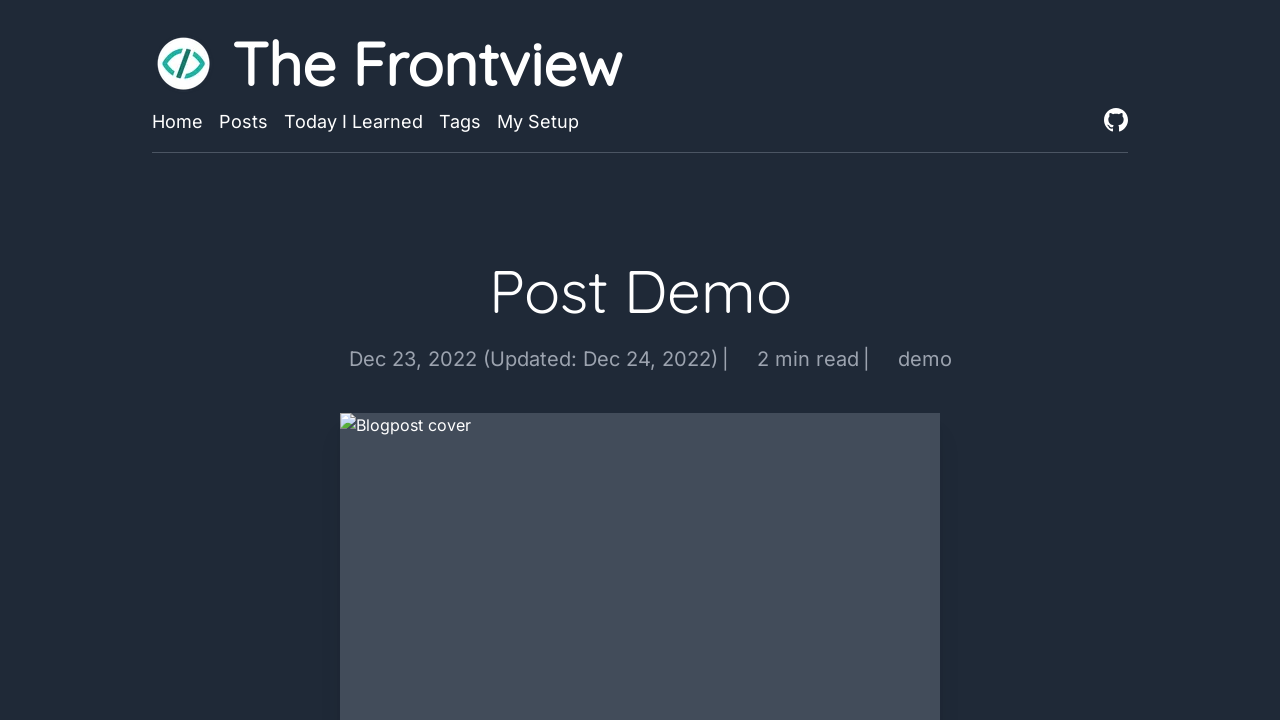

Verified 'List' section heading is visible
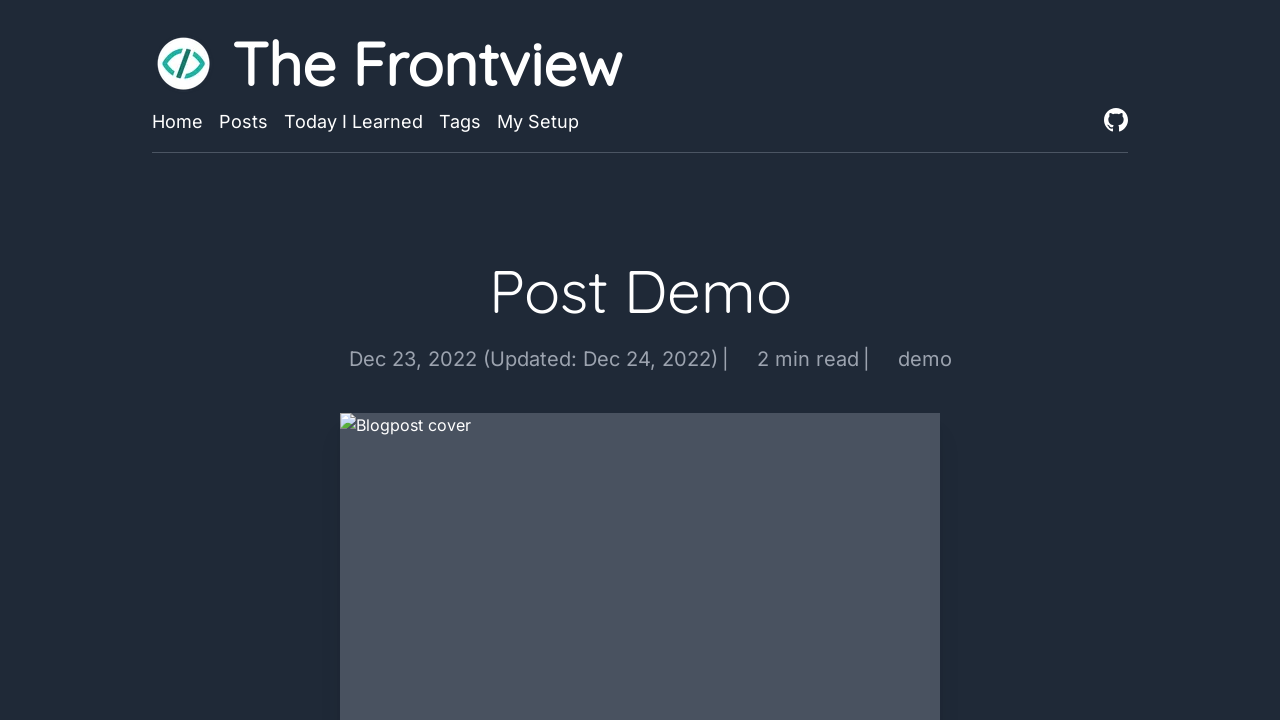

Verified 'Tasklist' section heading is visible
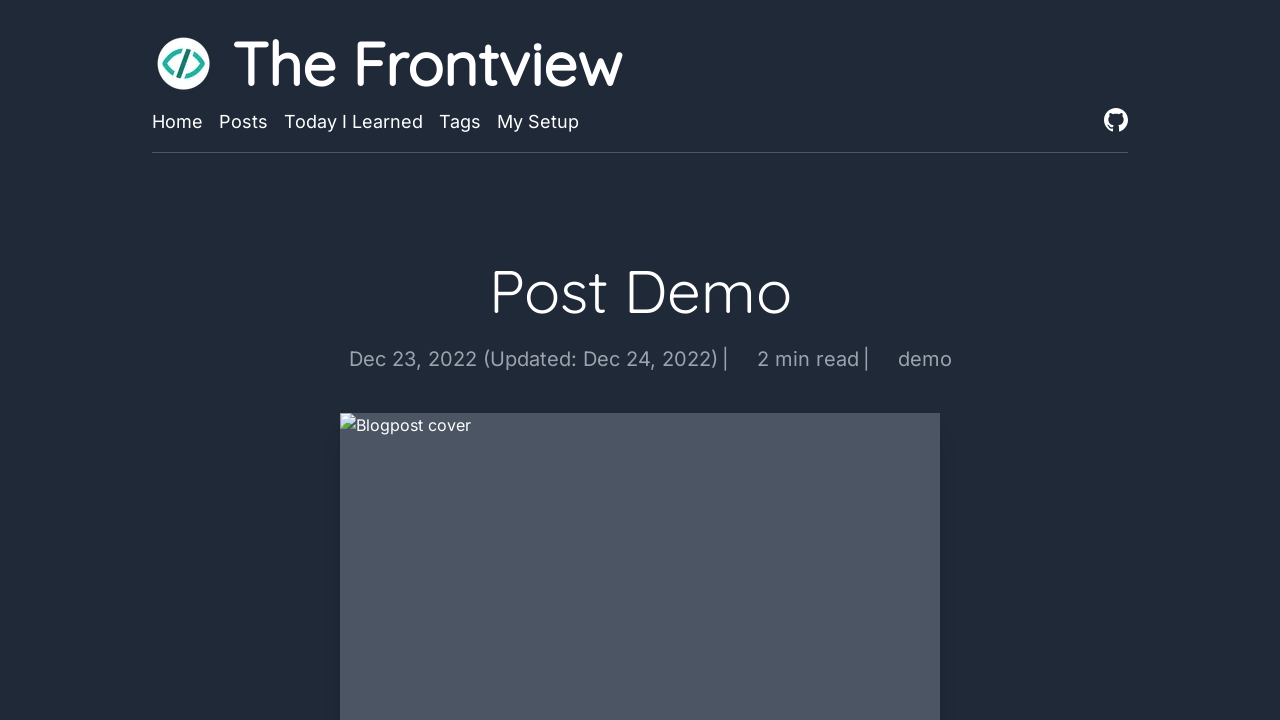

Verified 'Blockquote' section heading is visible
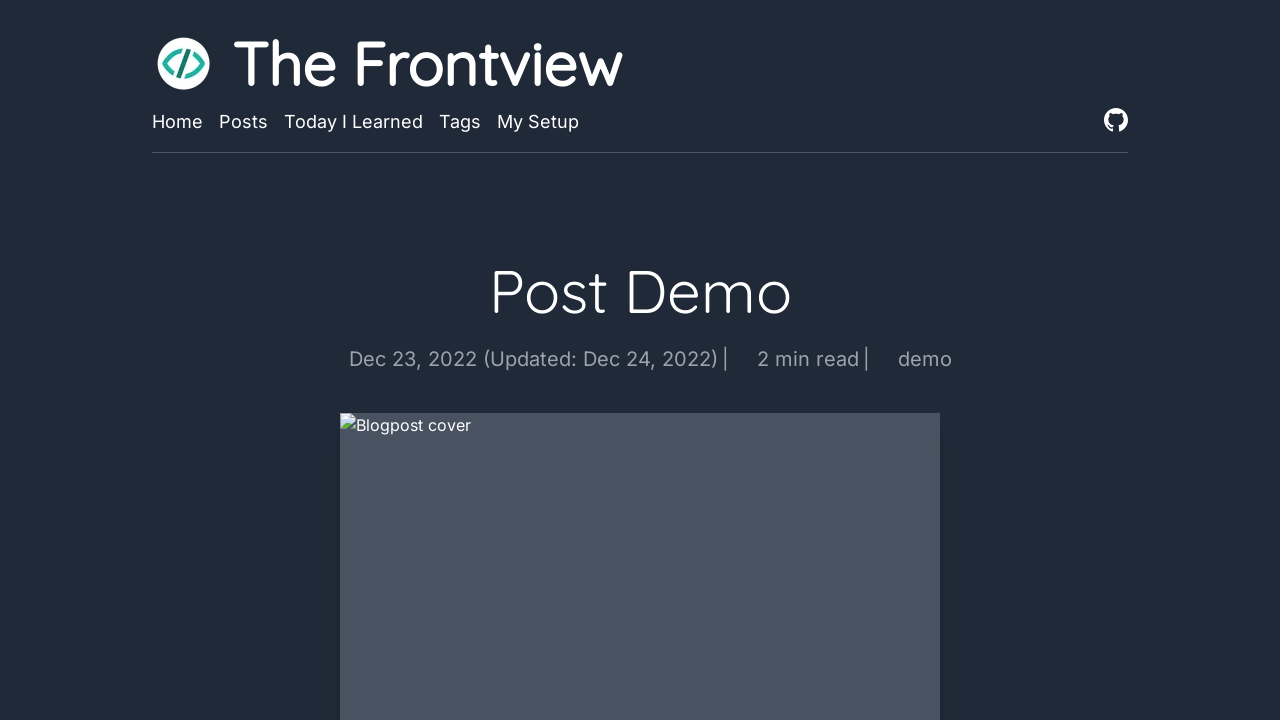

Verified 'Panel' section heading is visible
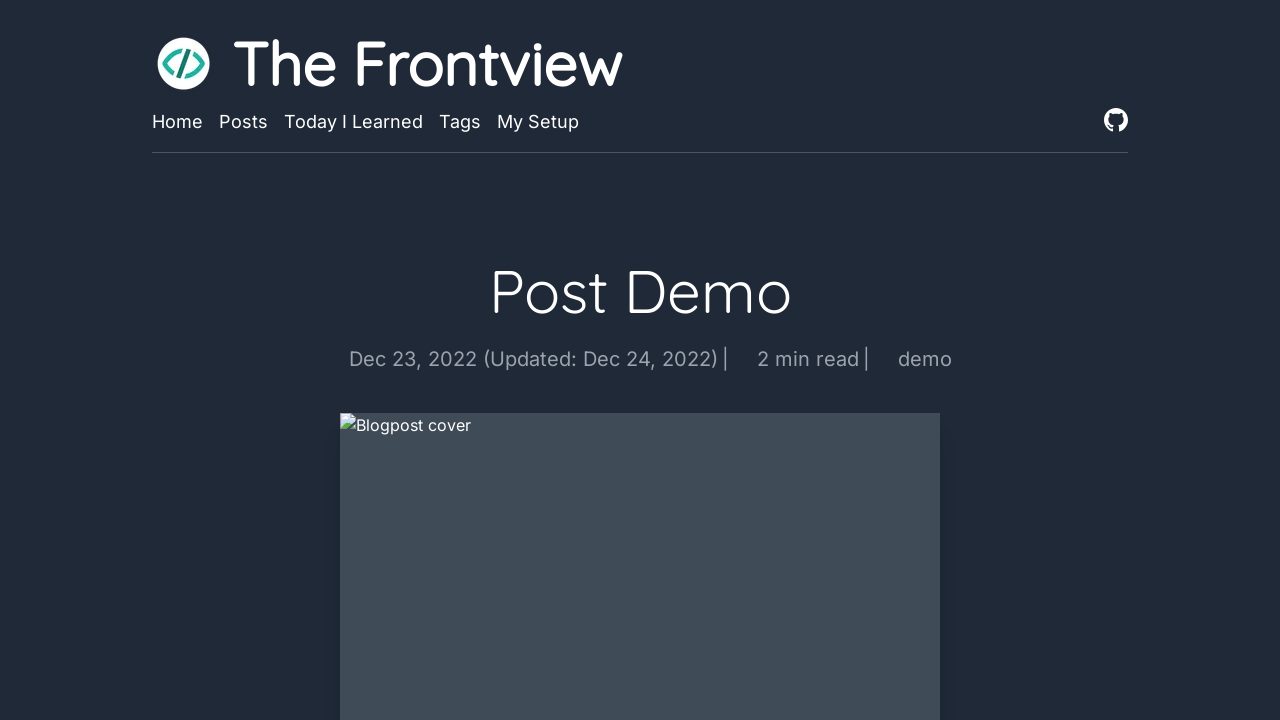

Verified panel tip text is visible
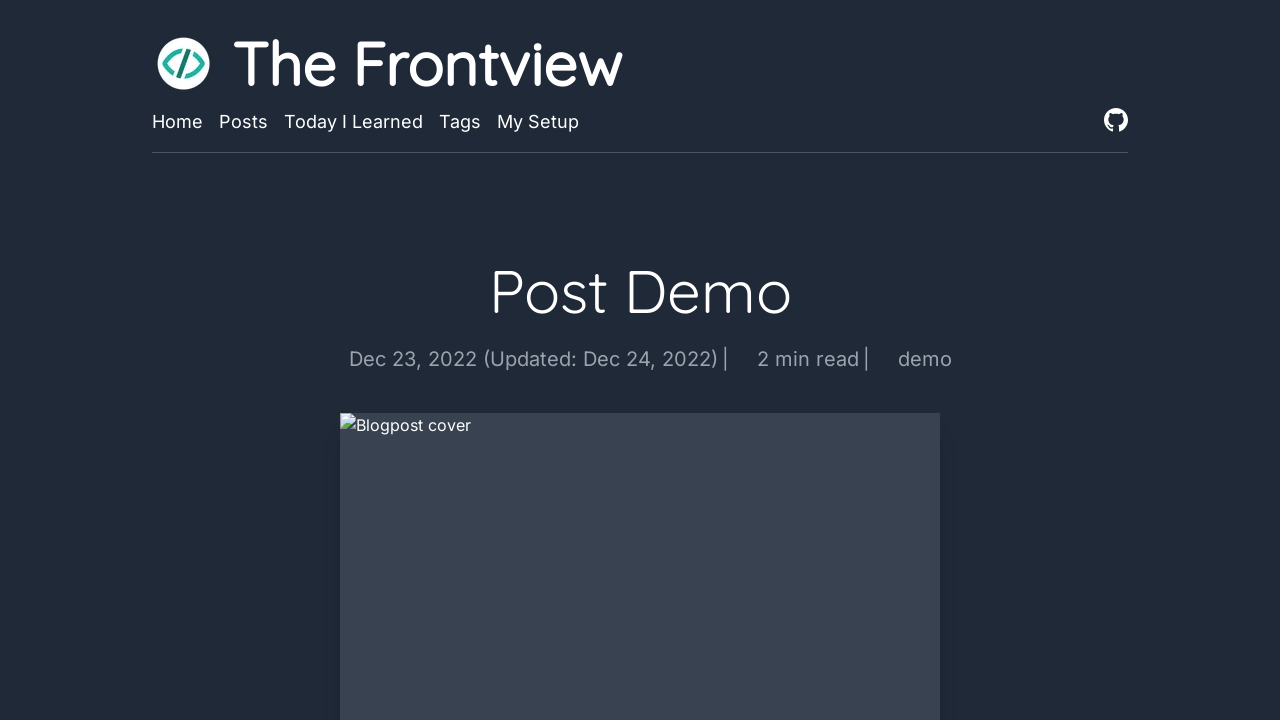

Verified 'Table' section heading is visible
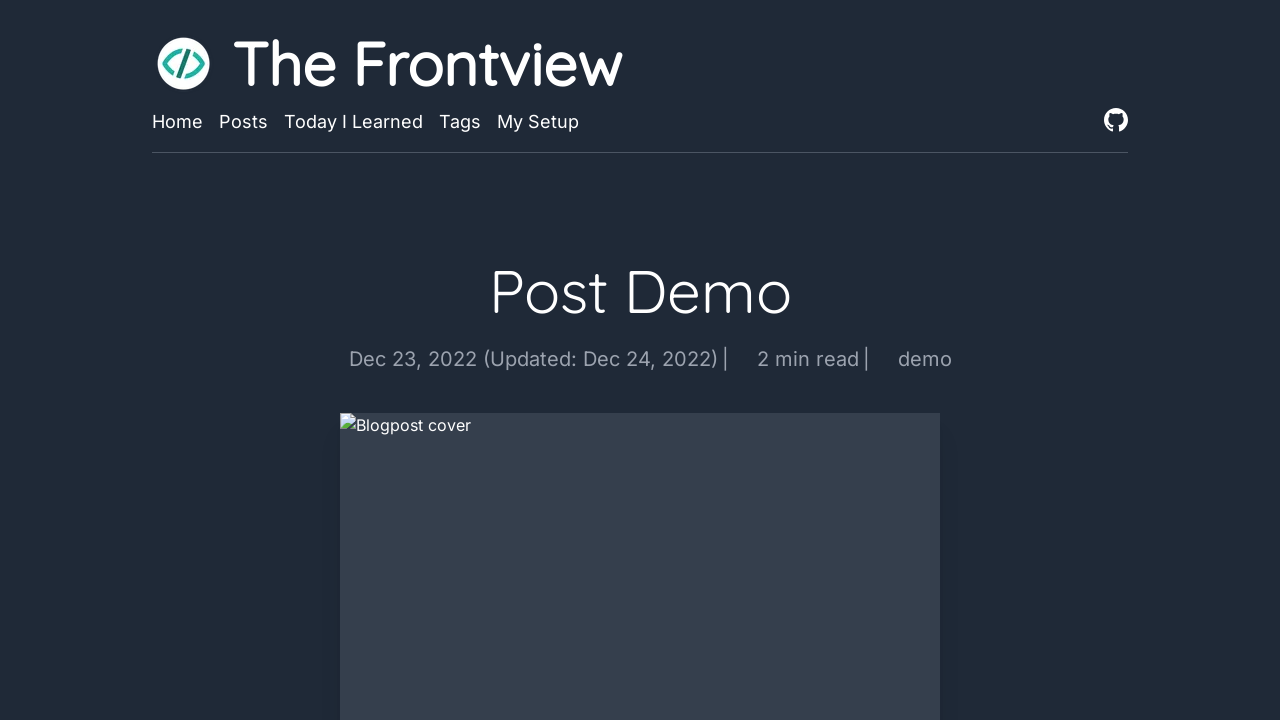

Verified table element is visible
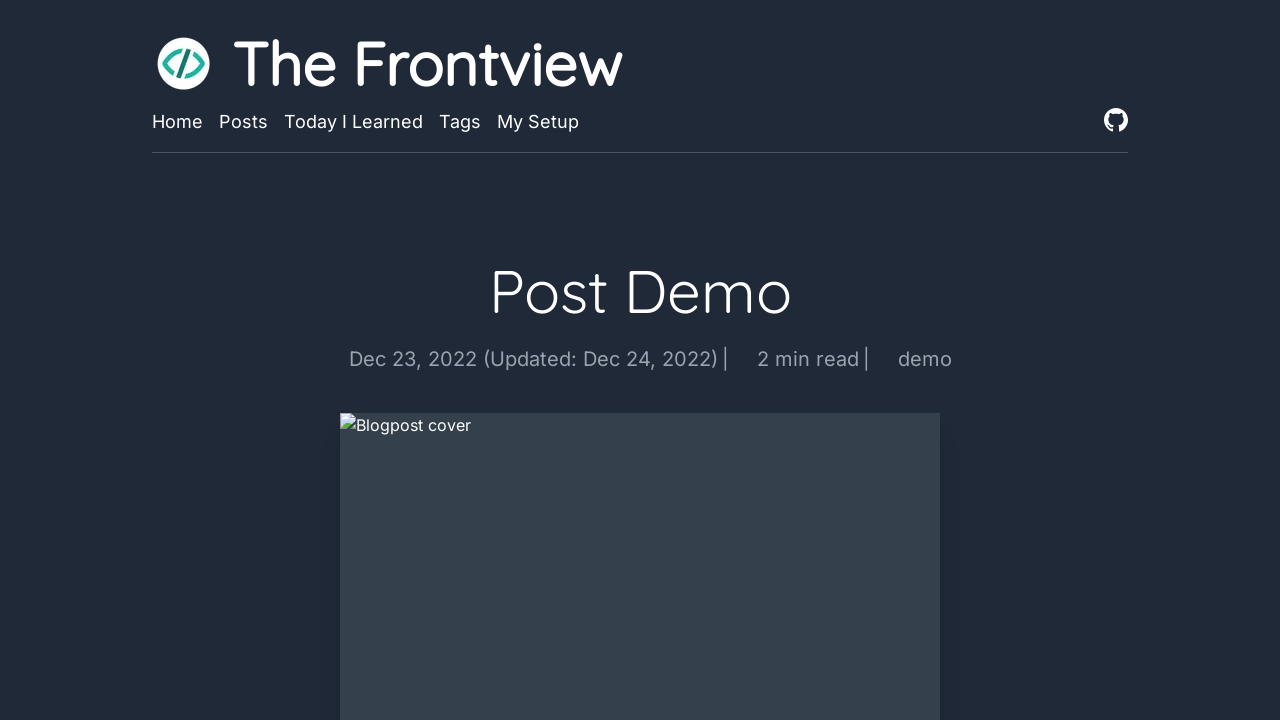

Verified 'Inline code' section heading is visible
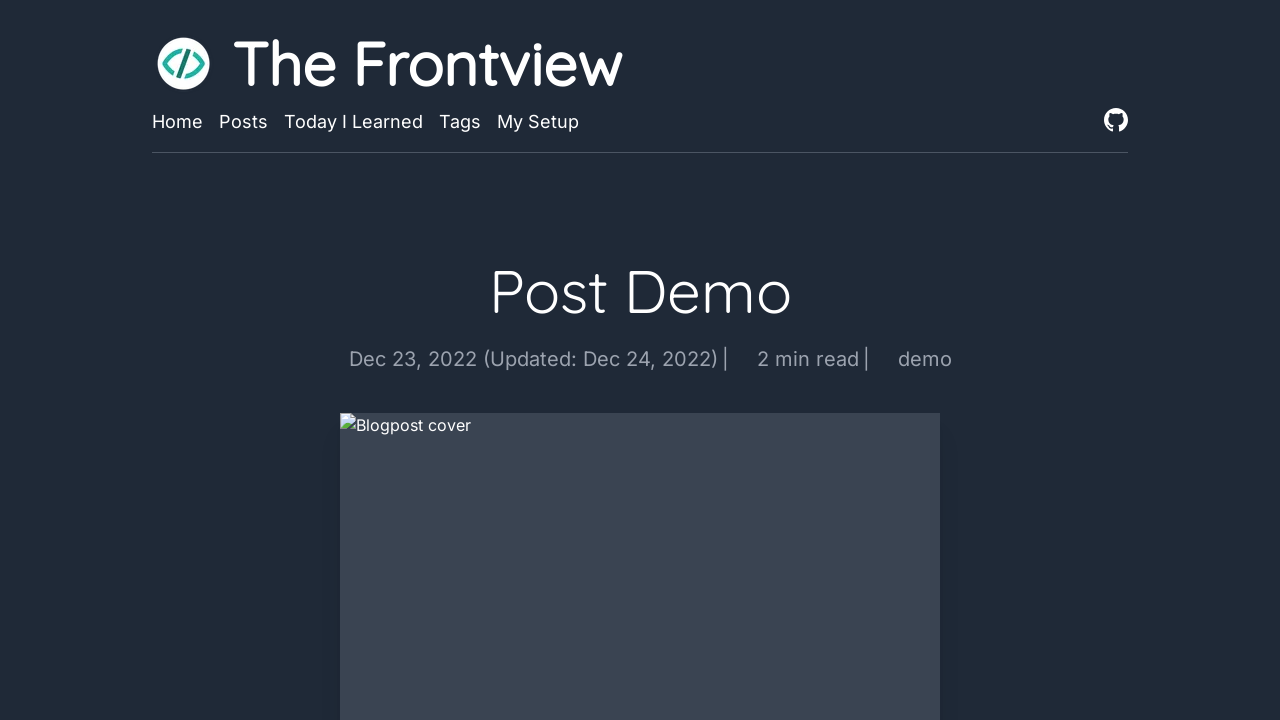

Verified 'Code block' section heading is visible
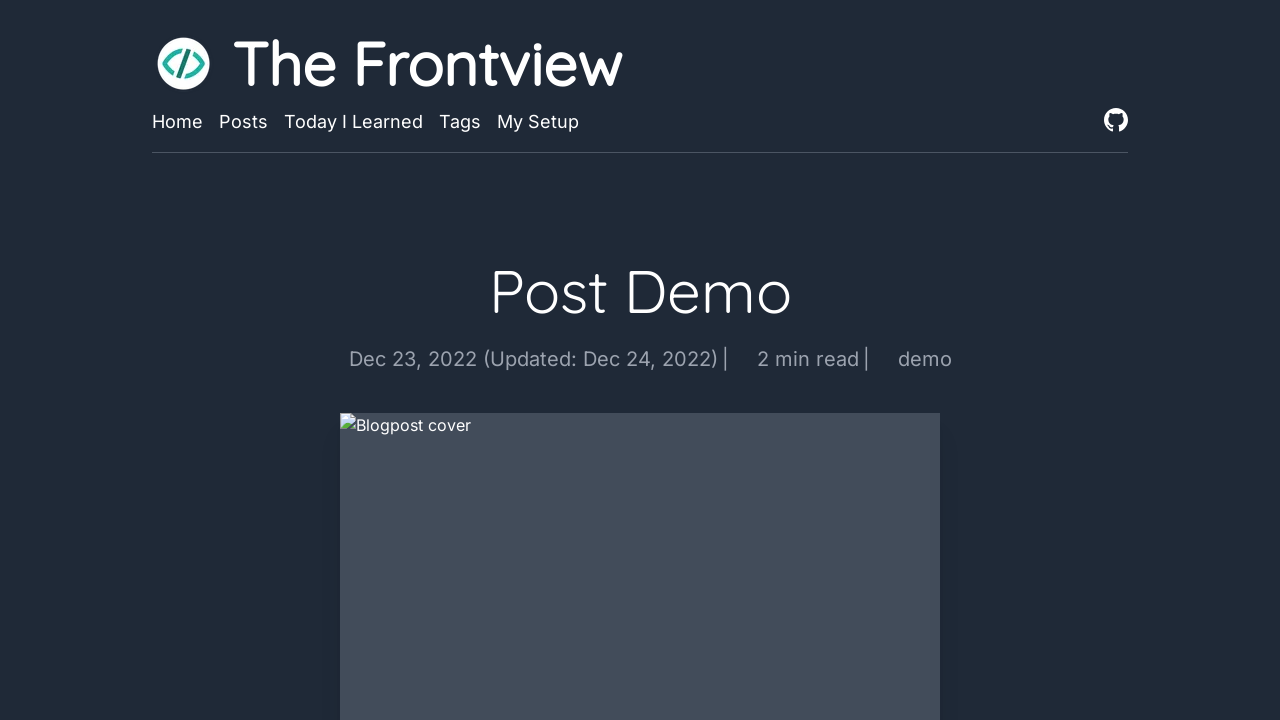

Verified footnotes are visible
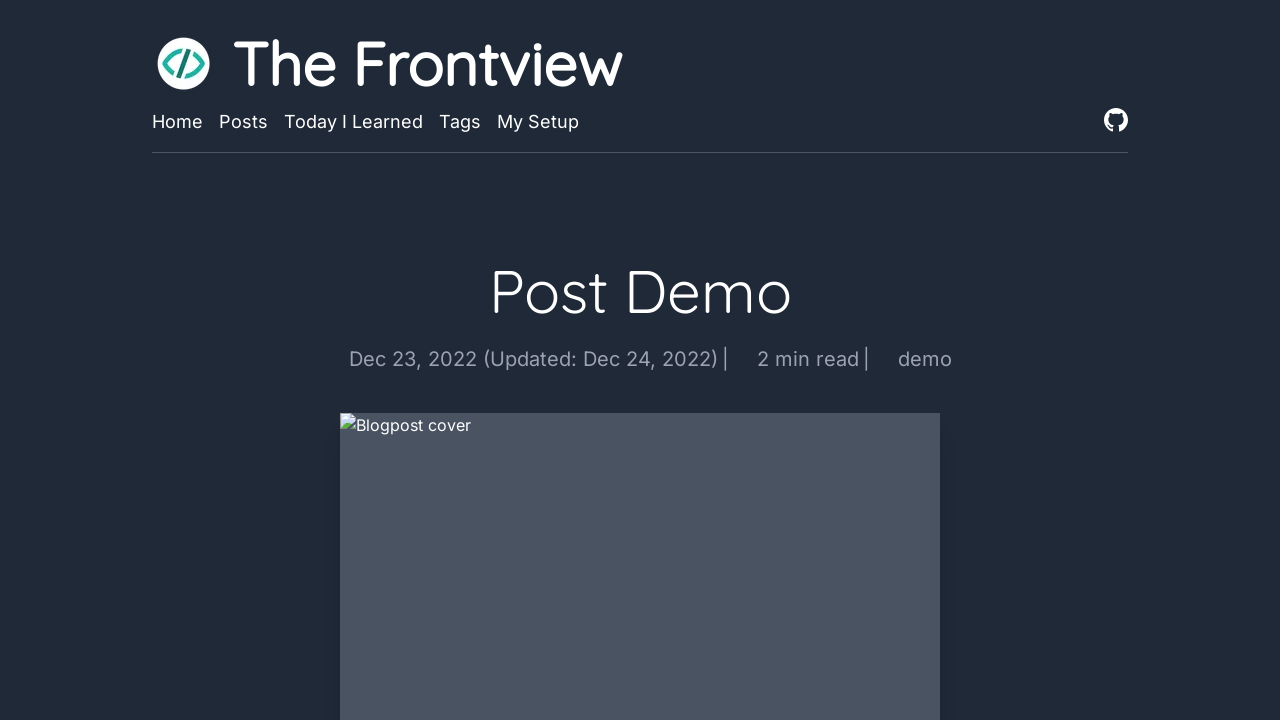

Verified 'Divider' section heading is visible
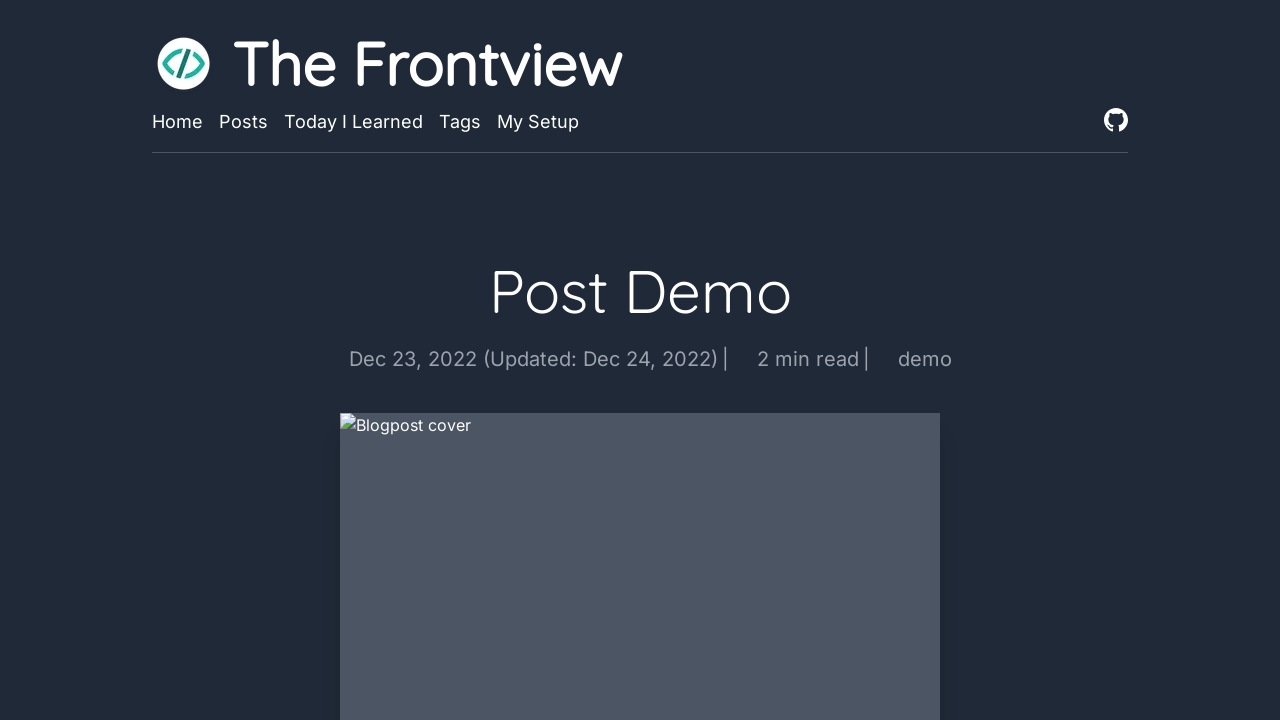

Verified 'External link with favicon' section heading is visible
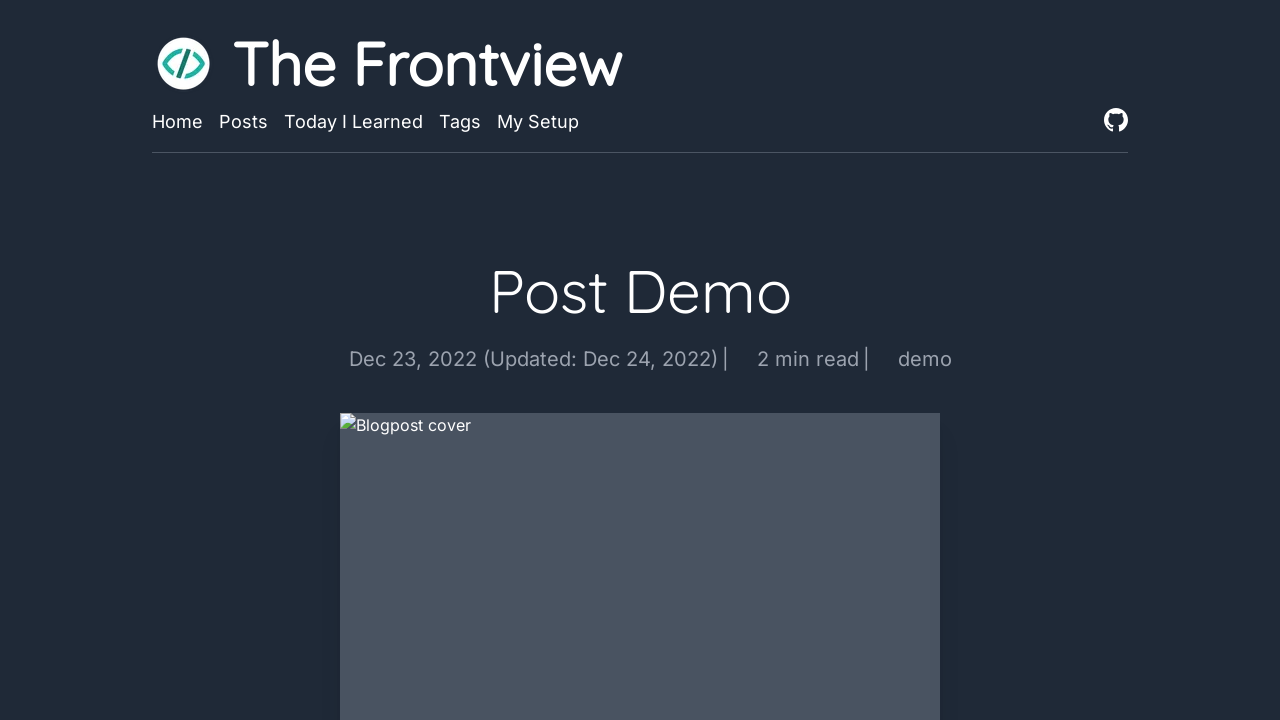

Verified 'Embedded content' section heading is visible
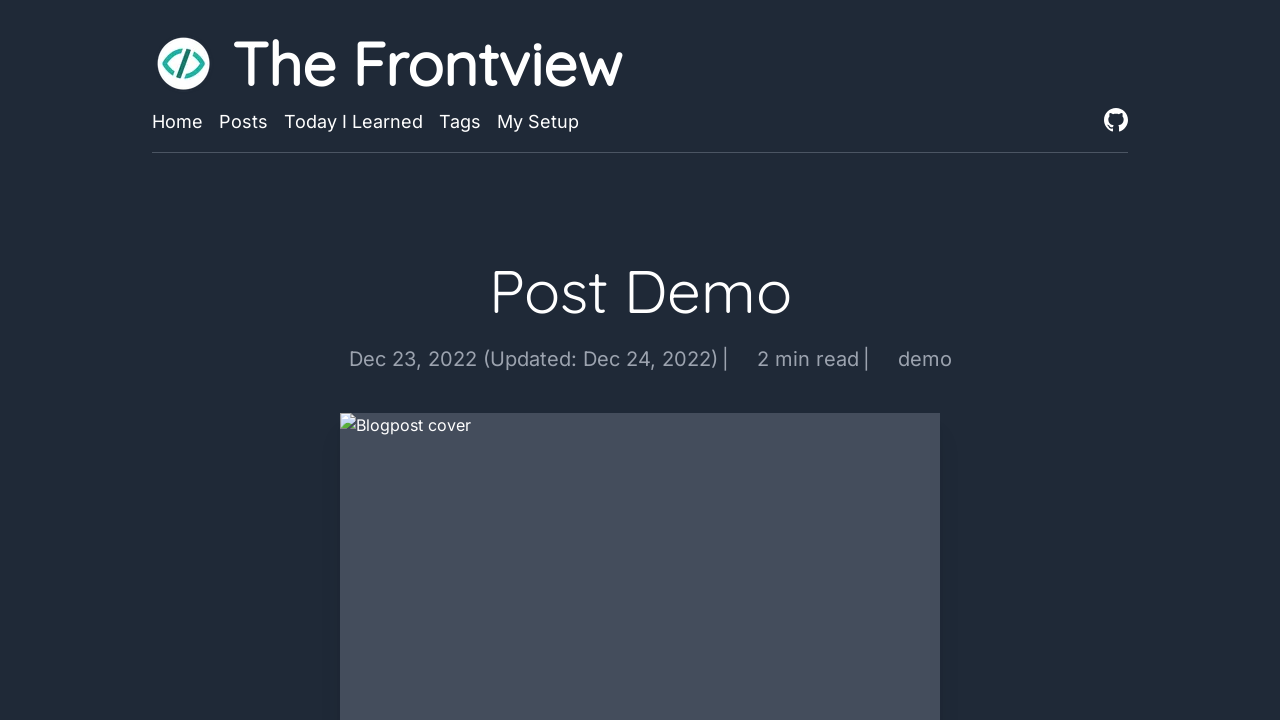

Verified programmer image is visible
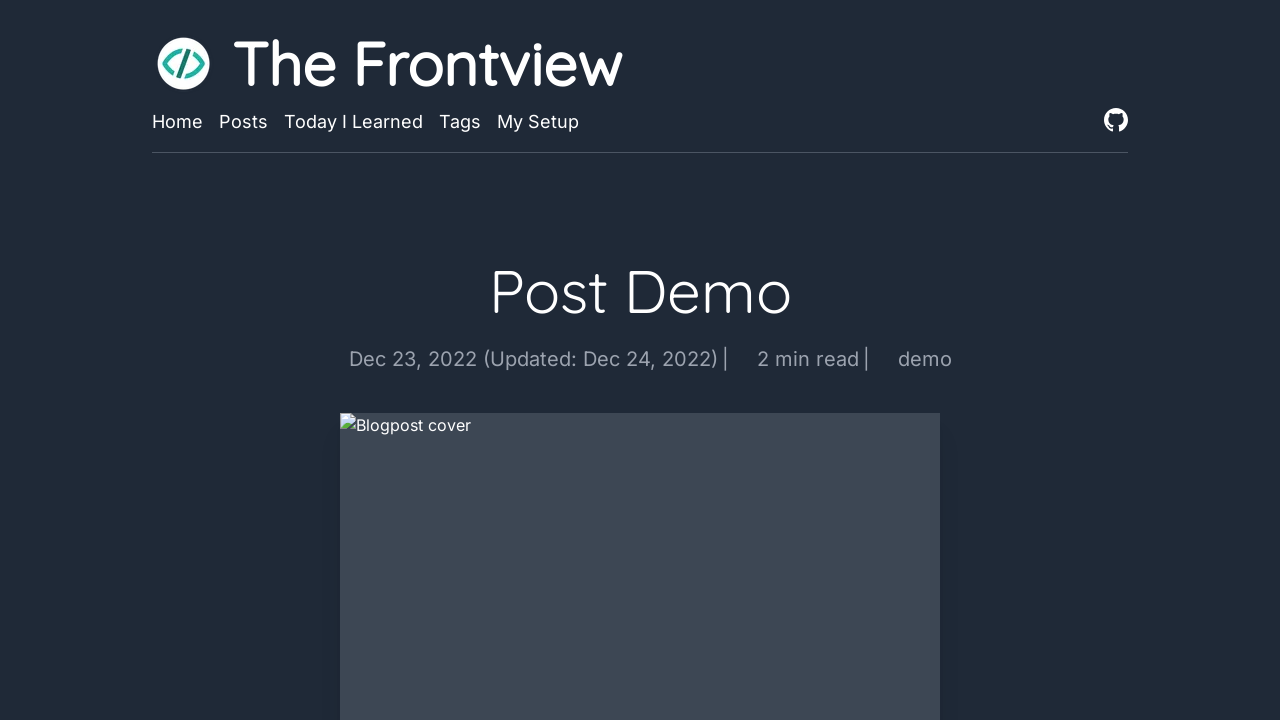

Verified H1 heading example is visible
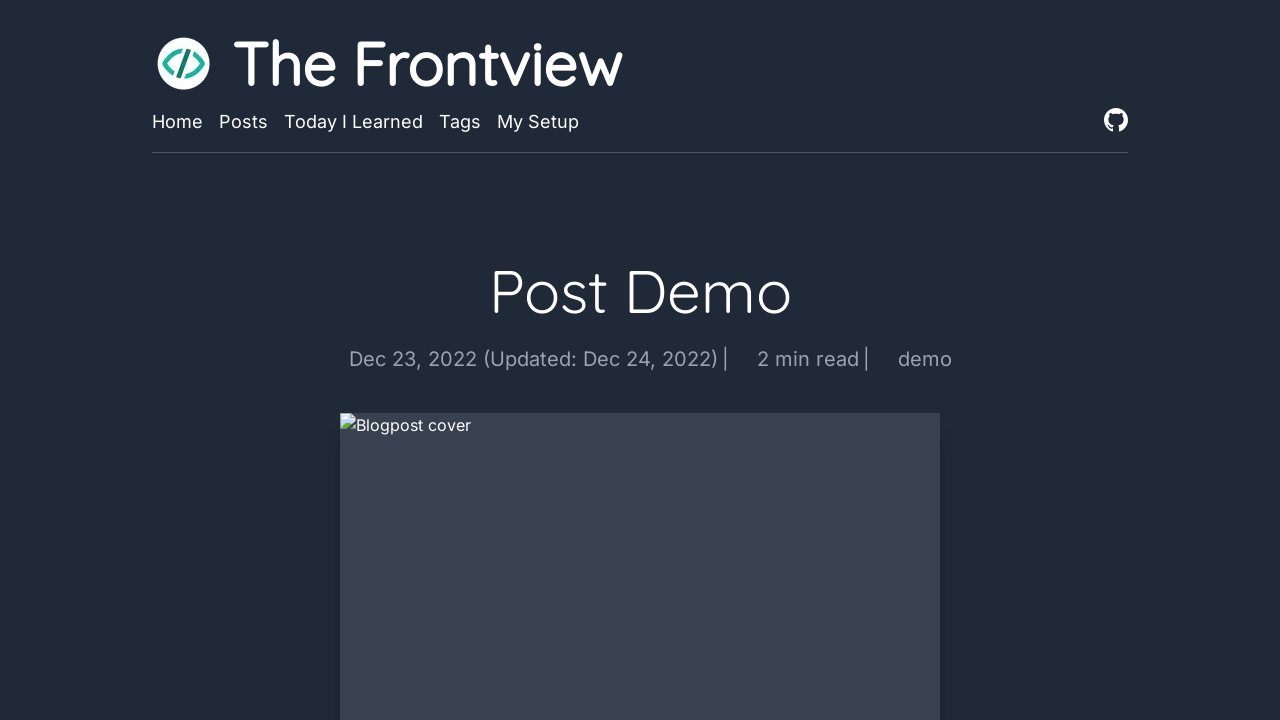

Verified H2 heading example is visible
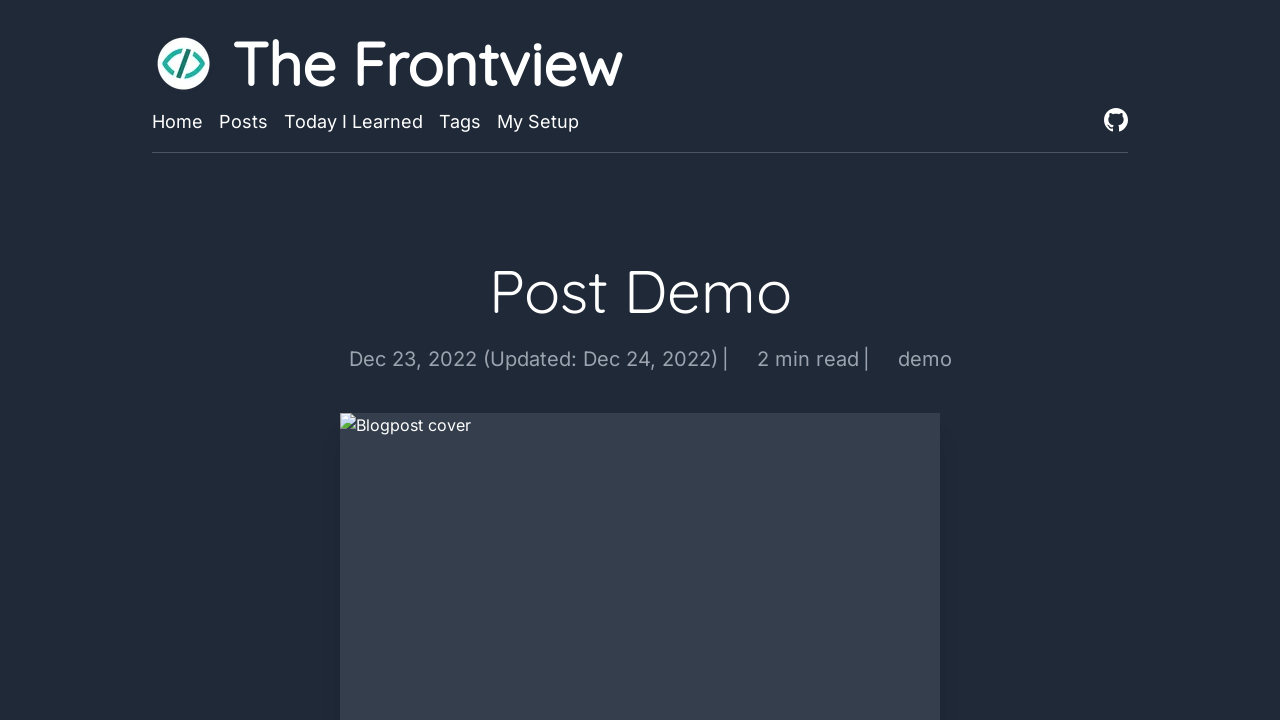

Verified comments section is visible
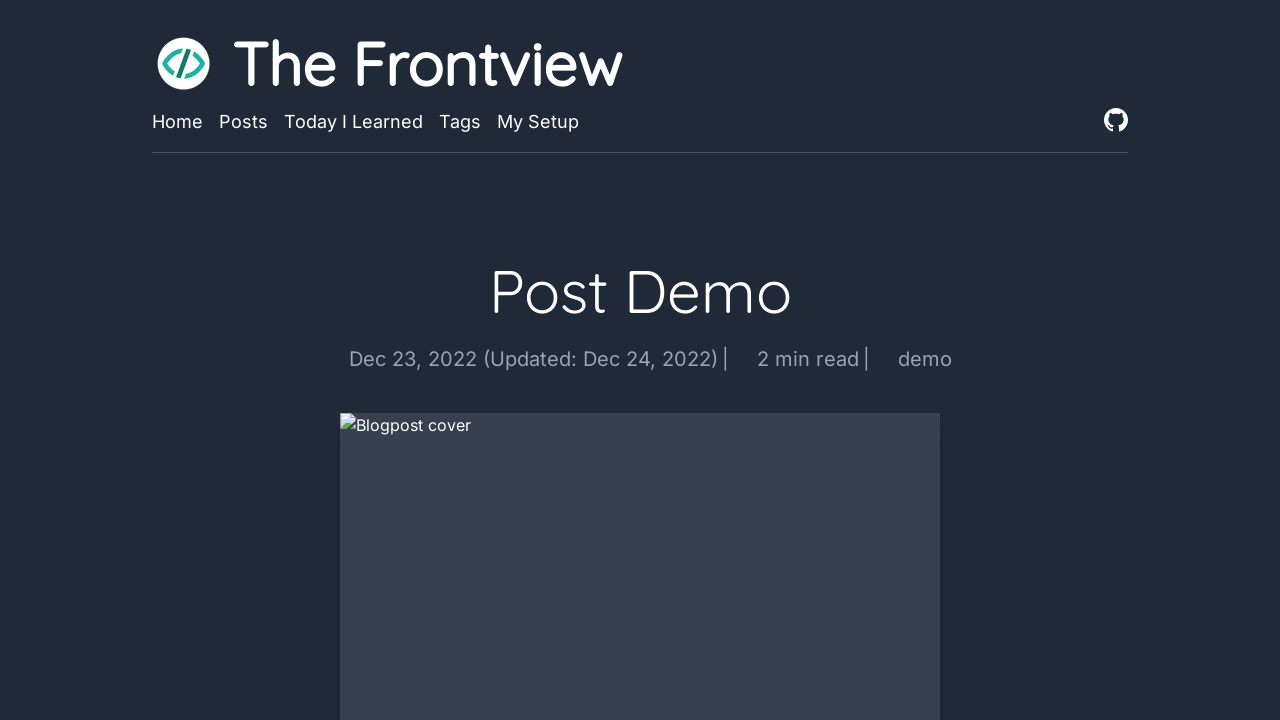

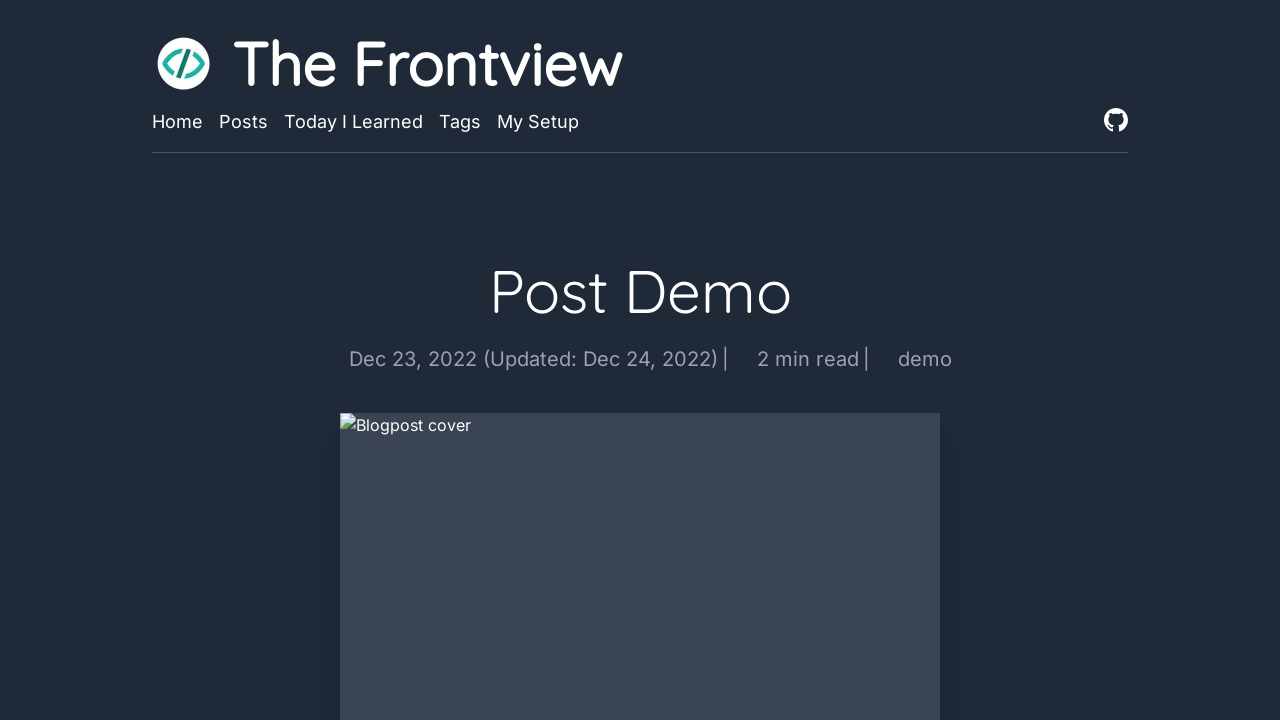